Tests navigation by clicking on the "About Us" link on a Selenium practice page

Starting URL: https://vctcpune.com/selenium/practice.html

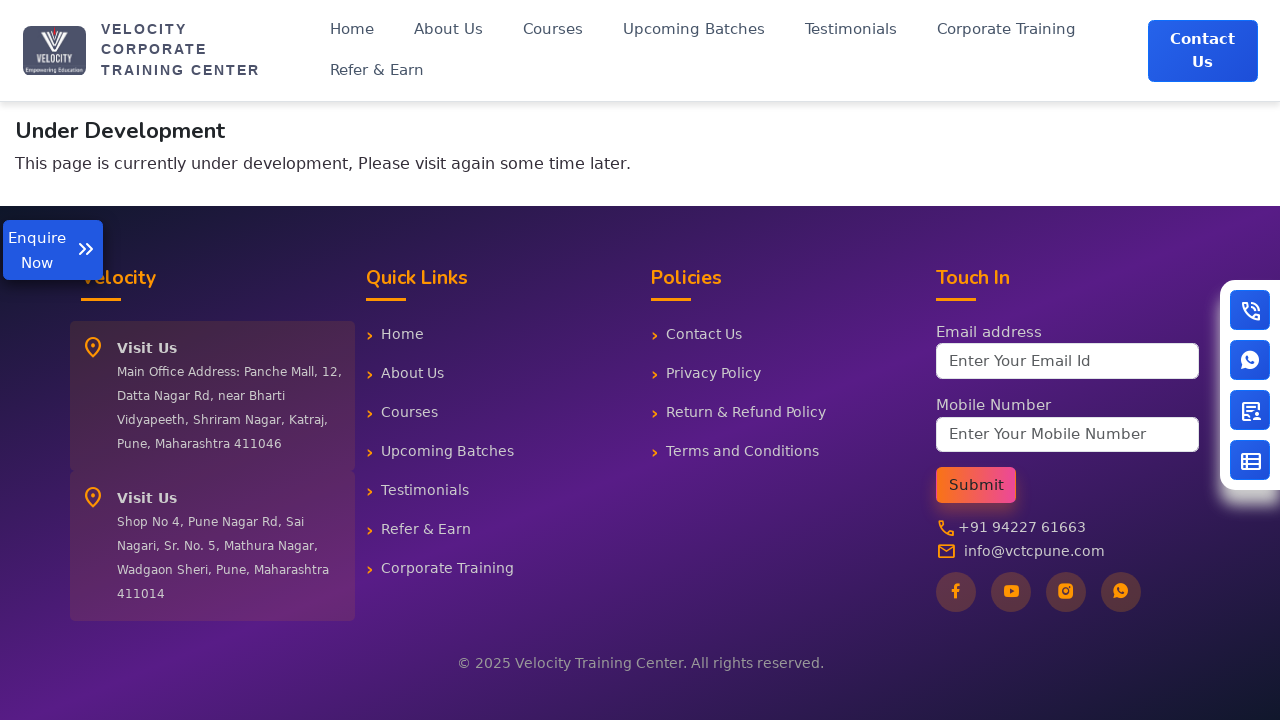

Navigated to Selenium practice page
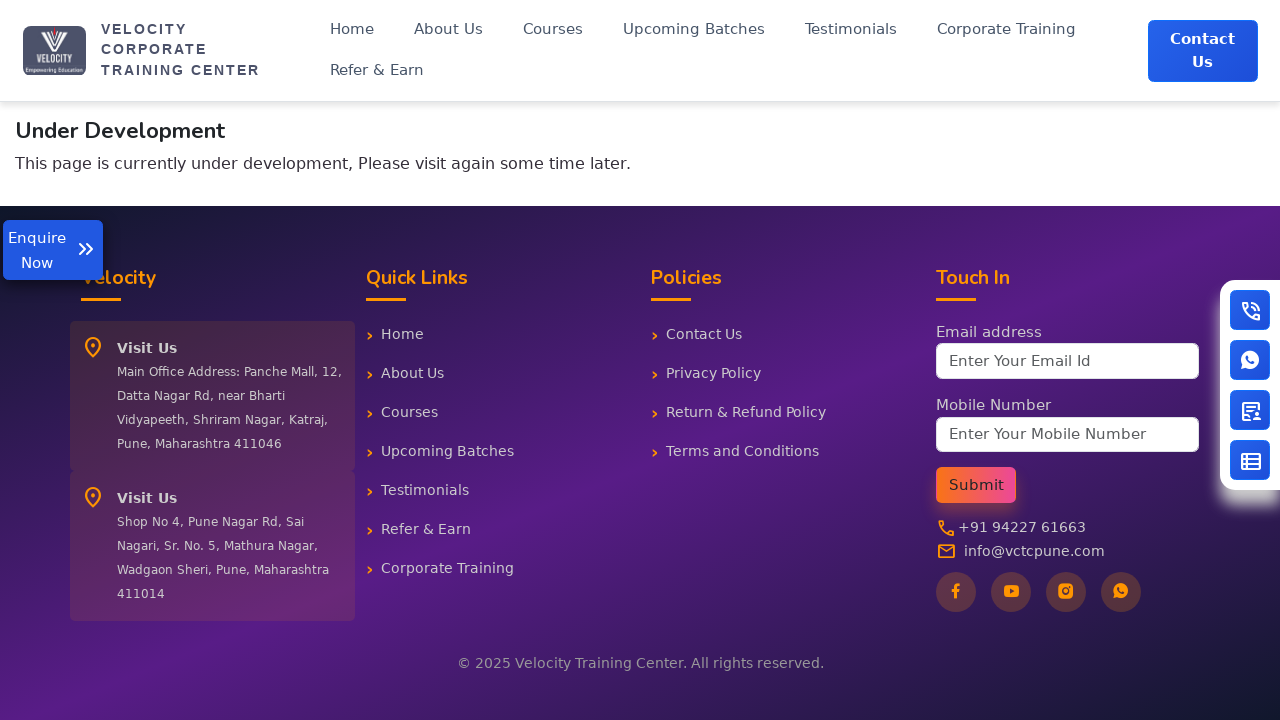

Clicked on the 'About Us' link at (448, 30) on xpath=//a[text()='About Us']
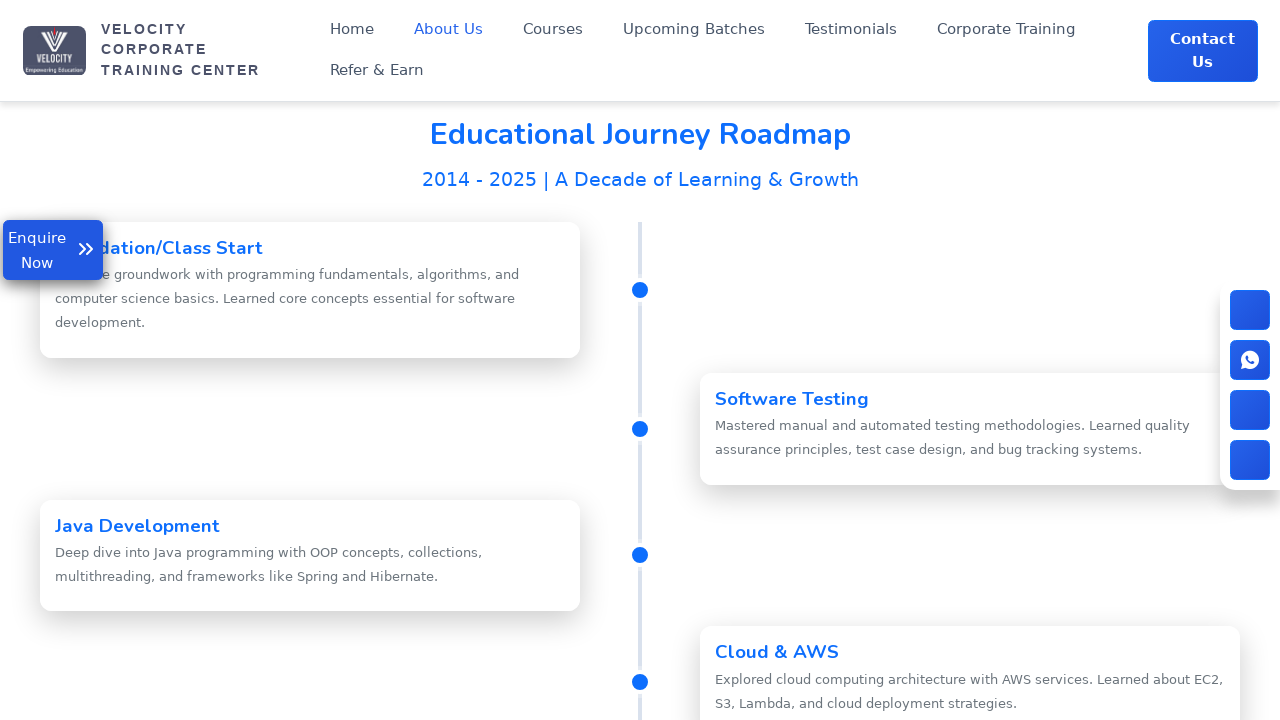

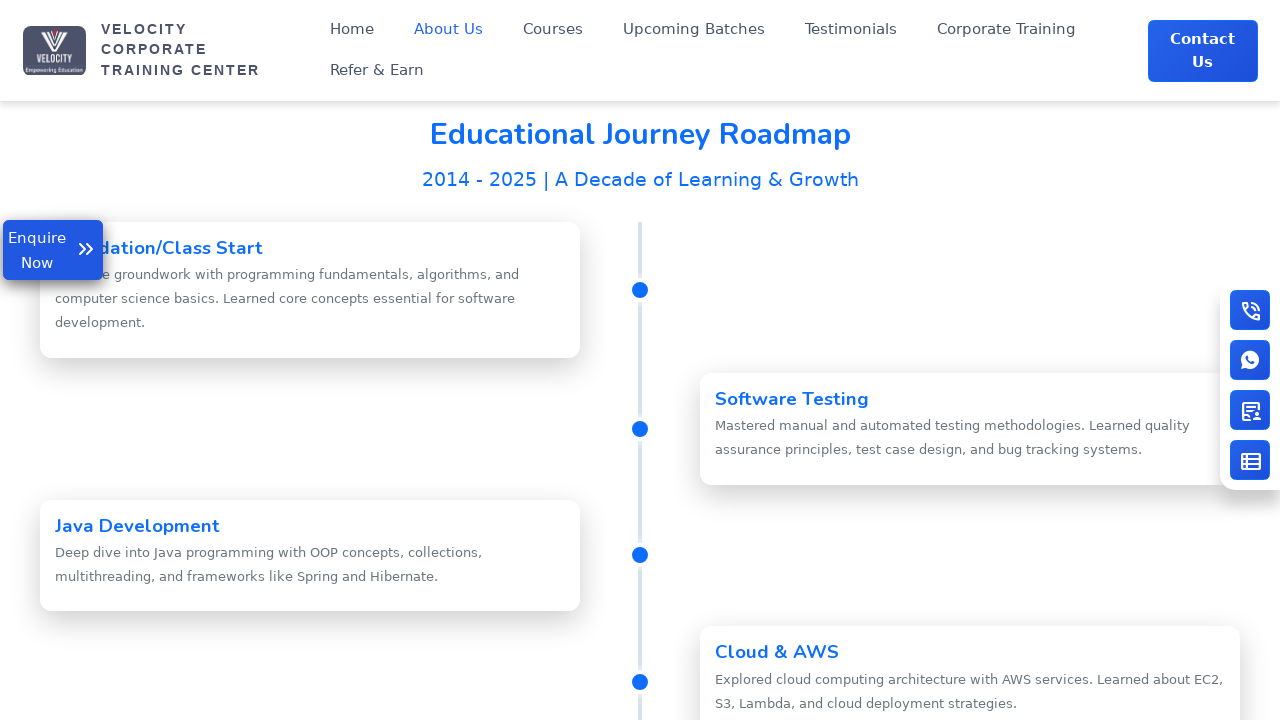